Navigates to a YouTube video, sends keyboard commands to play the video and enter full-screen mode.

Starting URL: https://www.youtube.com/watch?v=9uVKwhU2lp0&t=40s

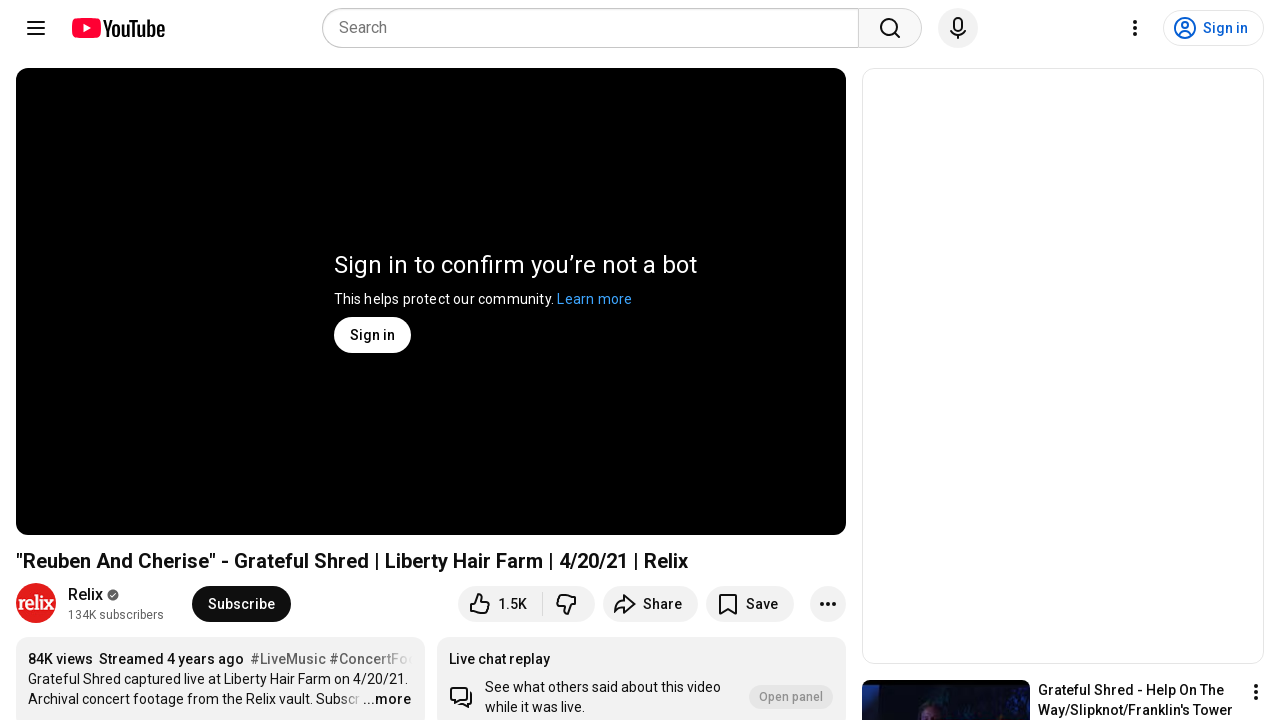

Navigated to YouTube video URL
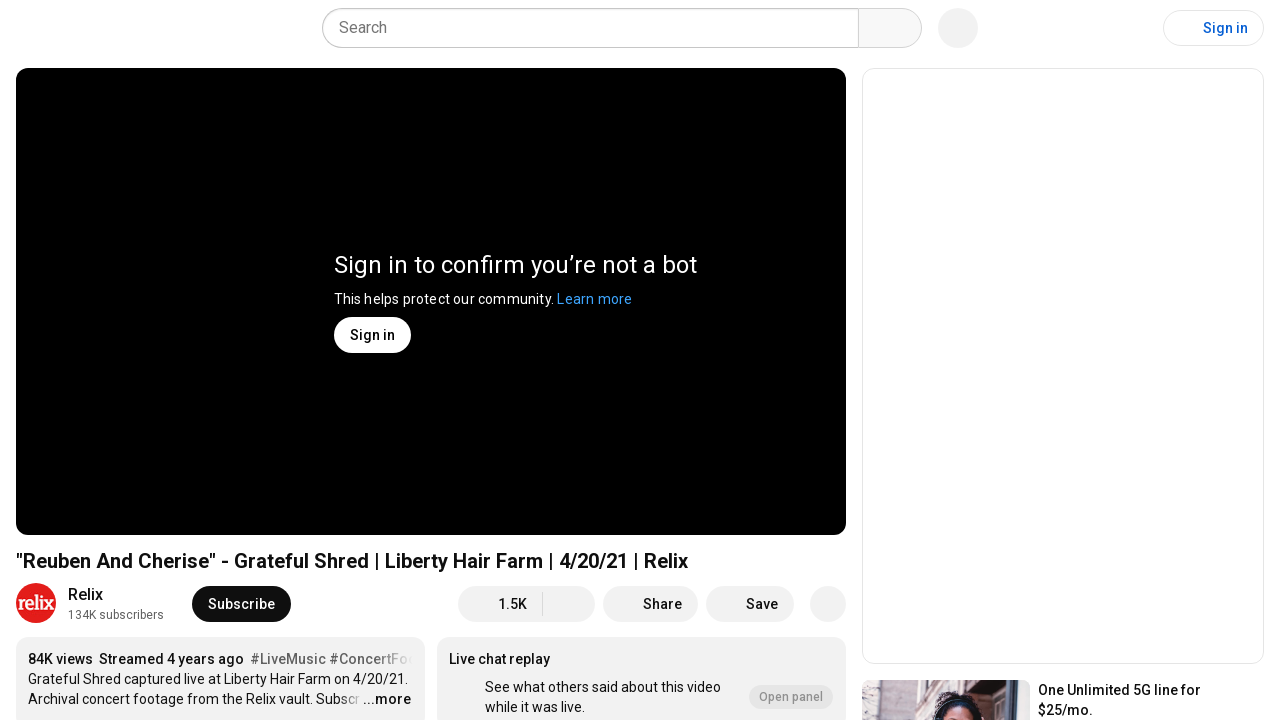

Waited 4 seconds for page to load
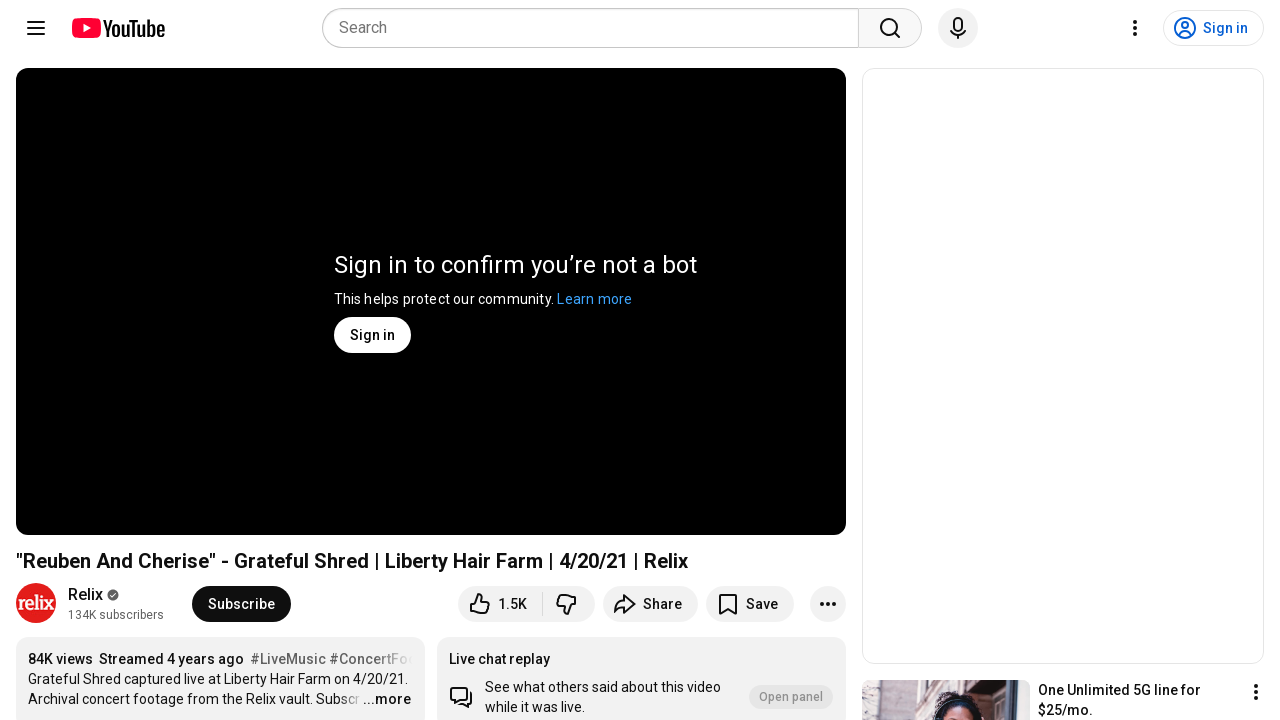

Pressed ArrowUp to increase volume
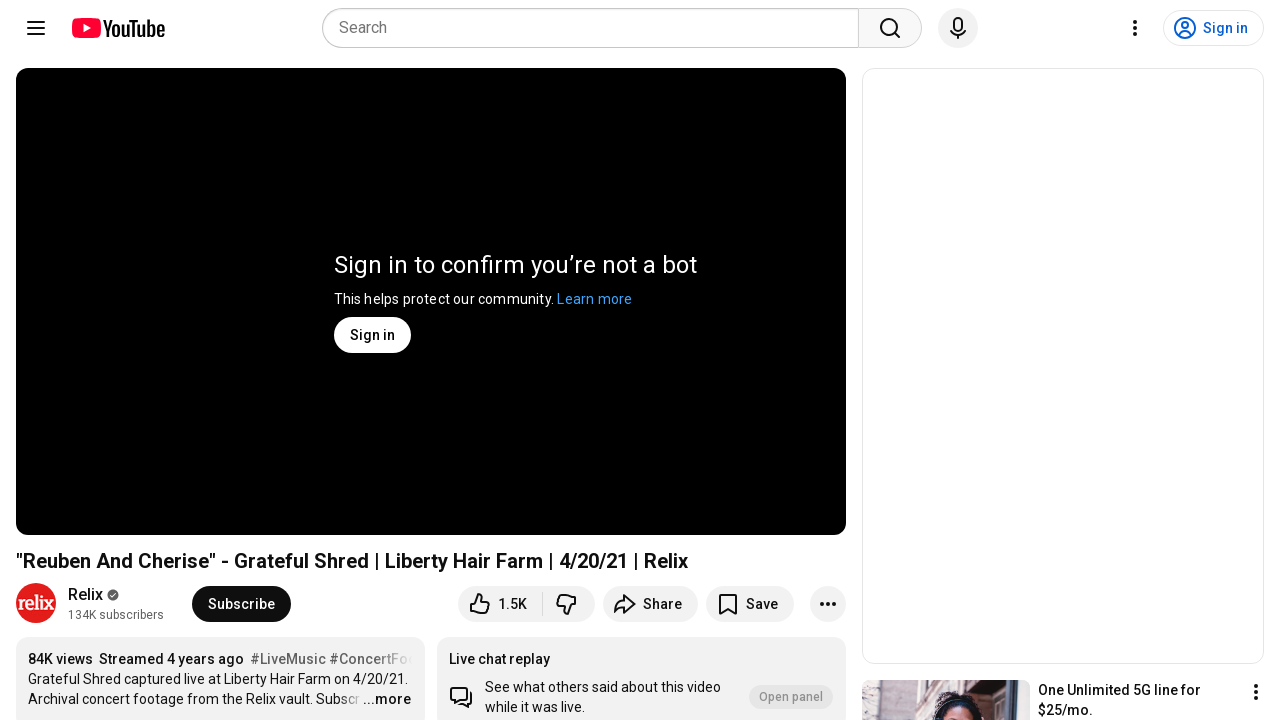

Pressed Space to play video
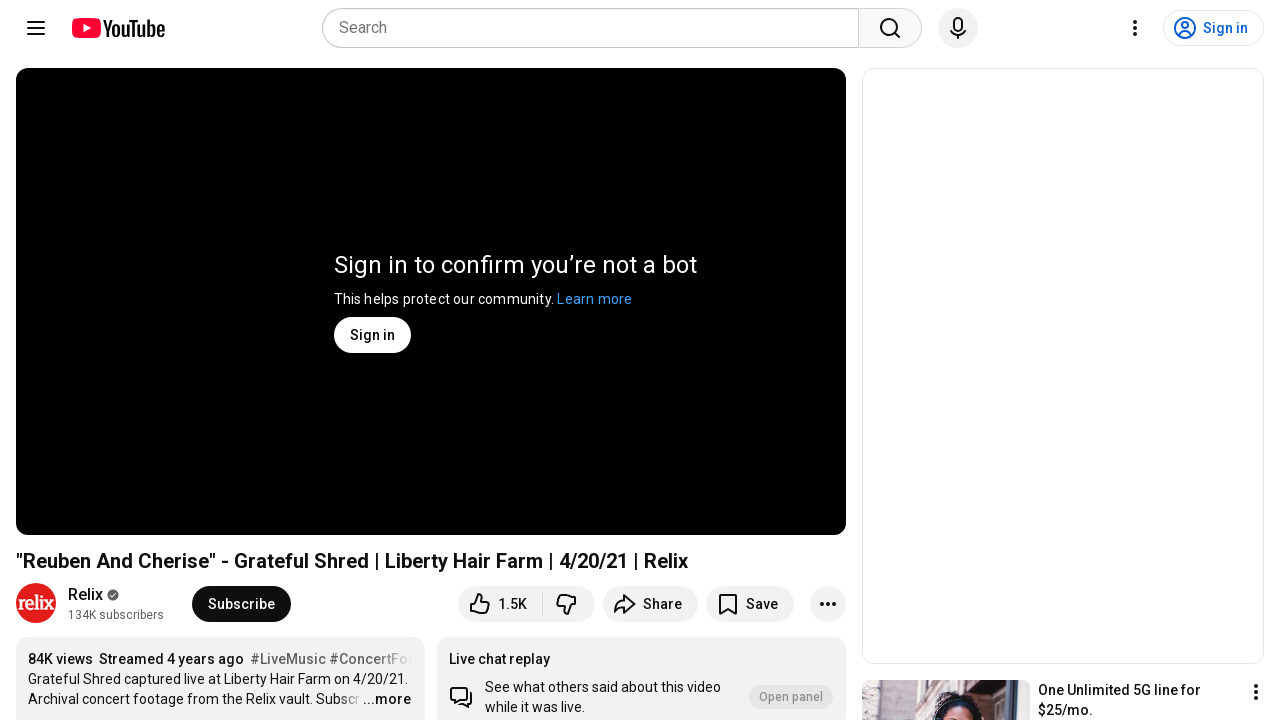

Pressed 'f' to enter full-screen mode
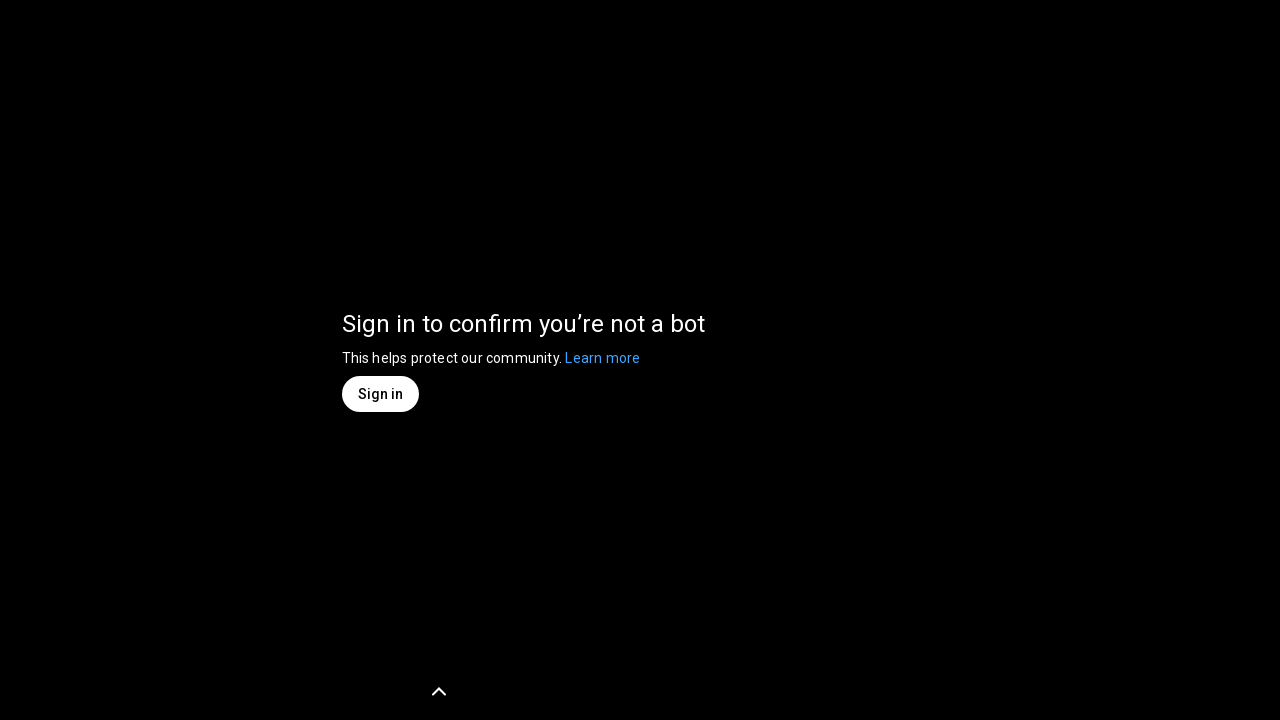

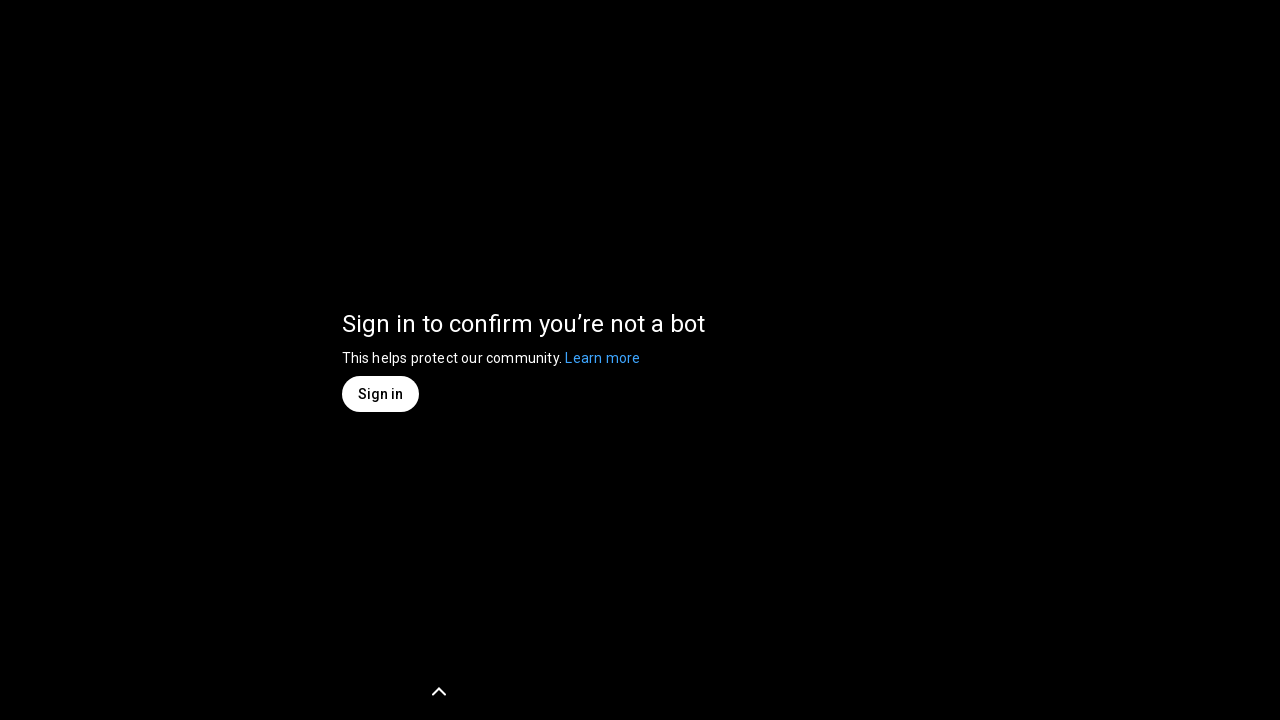